Verifies specific table cell content by checking if the last cell of the 8th row contains "Canada"

Starting URL: https://www.w3schools.com/css/css_table.asp

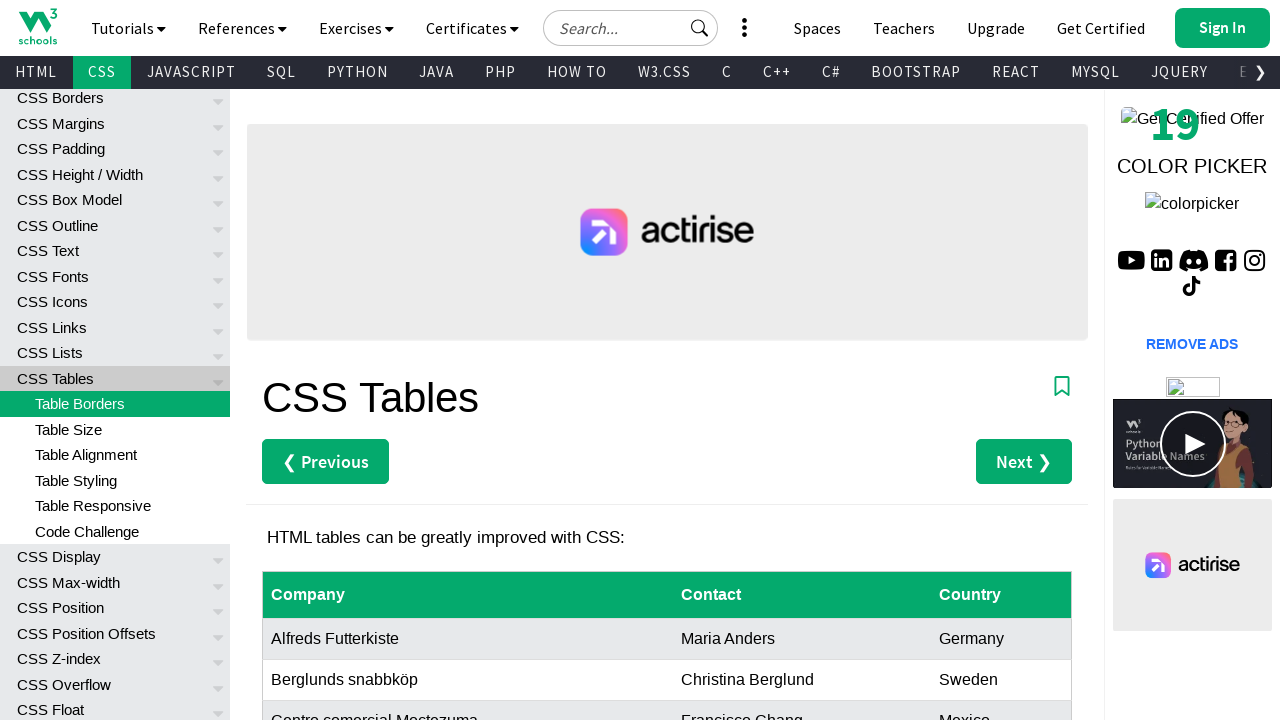

Navigated to W3Schools CSS table page
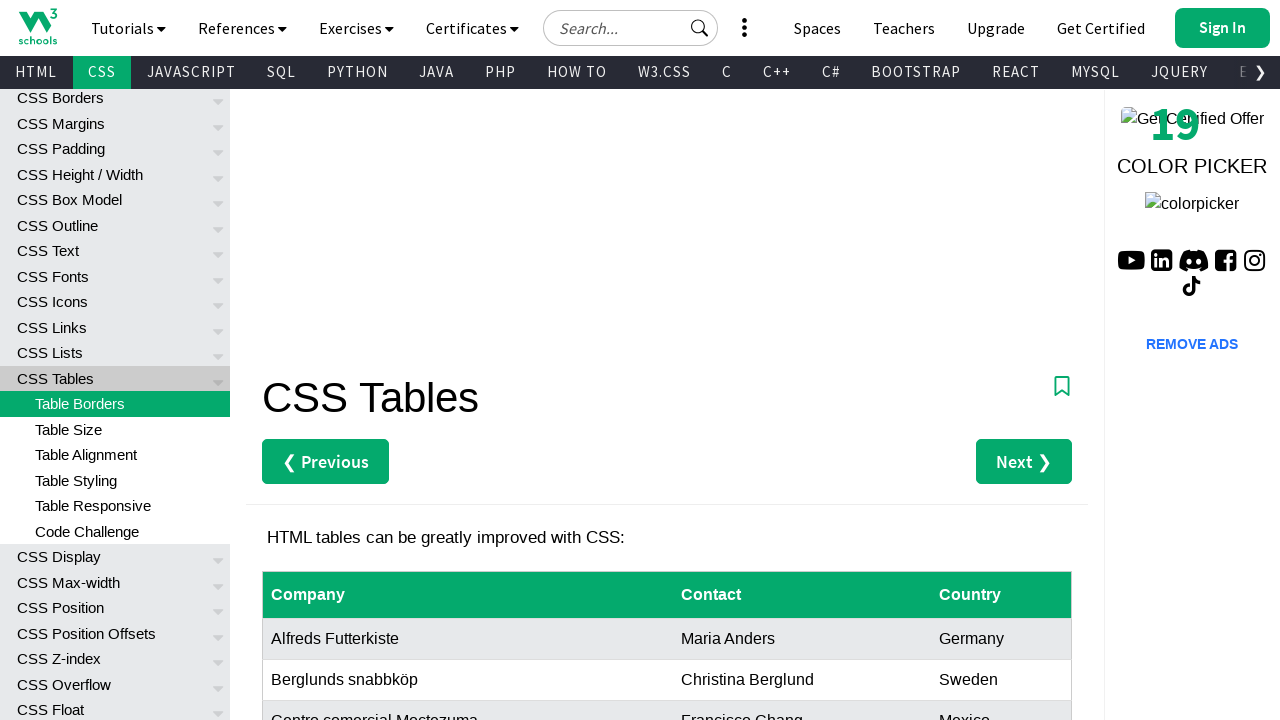

Retrieved text from 8th row, last column of customers table
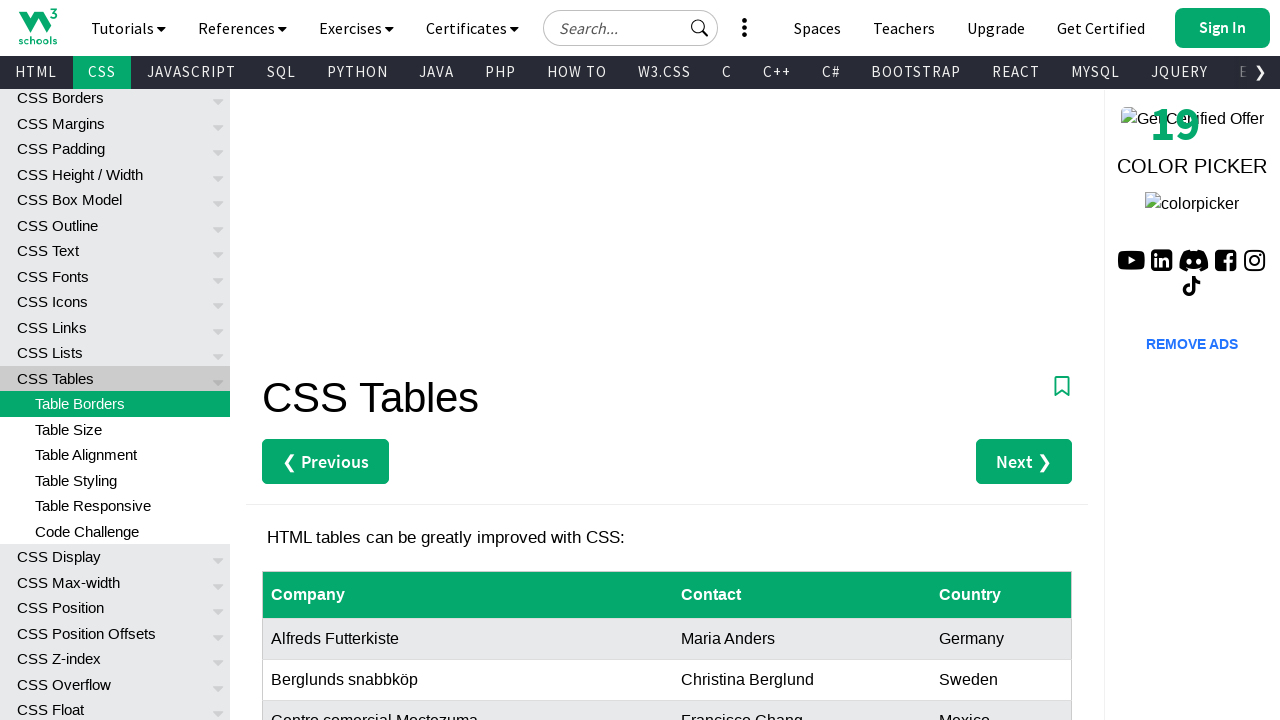

Verified cell content equals 'Canada'
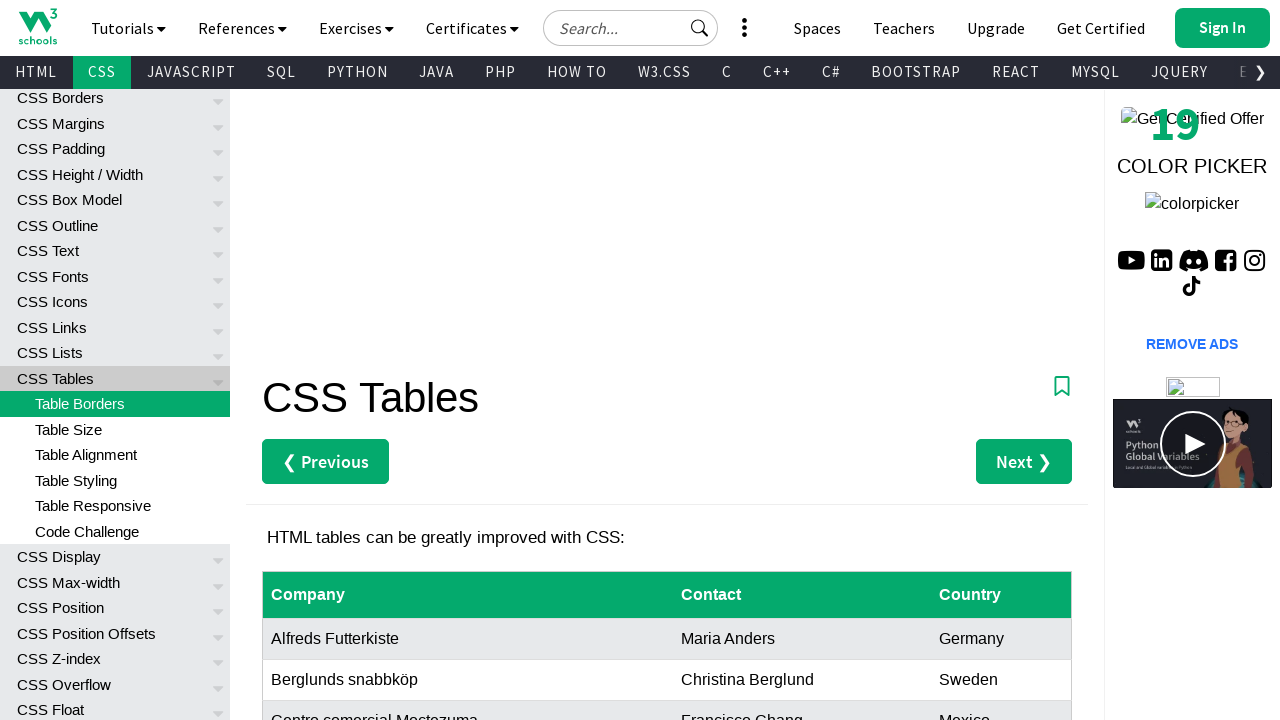

Verified cell content contains substring 'Can'
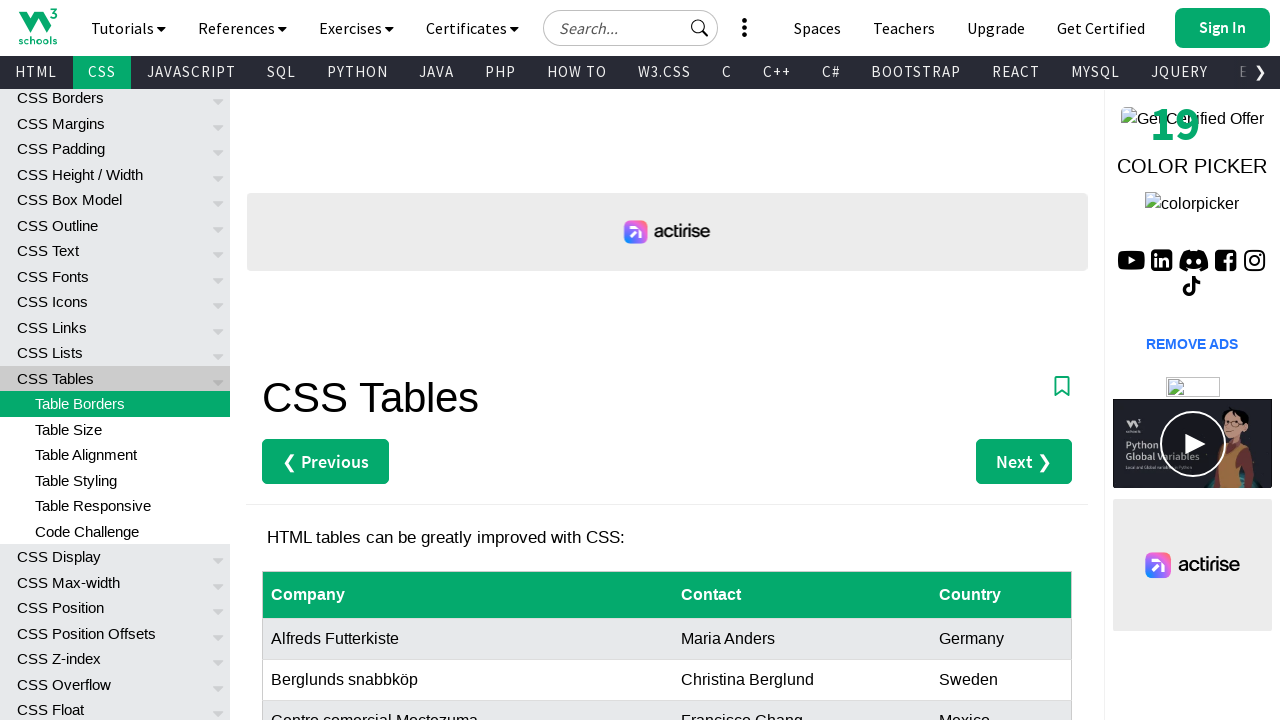

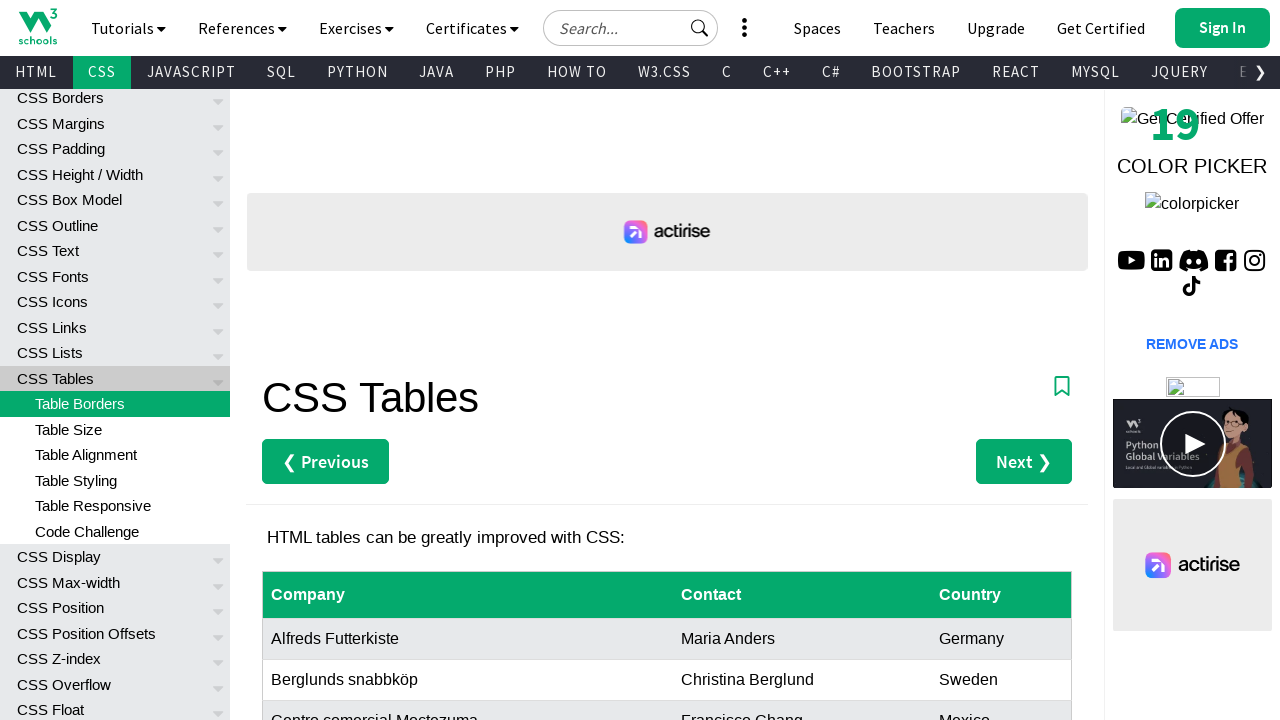